Tests that the button text can be updated multiple times in succession by entering different text values and clicking the update button

Starting URL: http://www.uitestingplayground.com/textinput

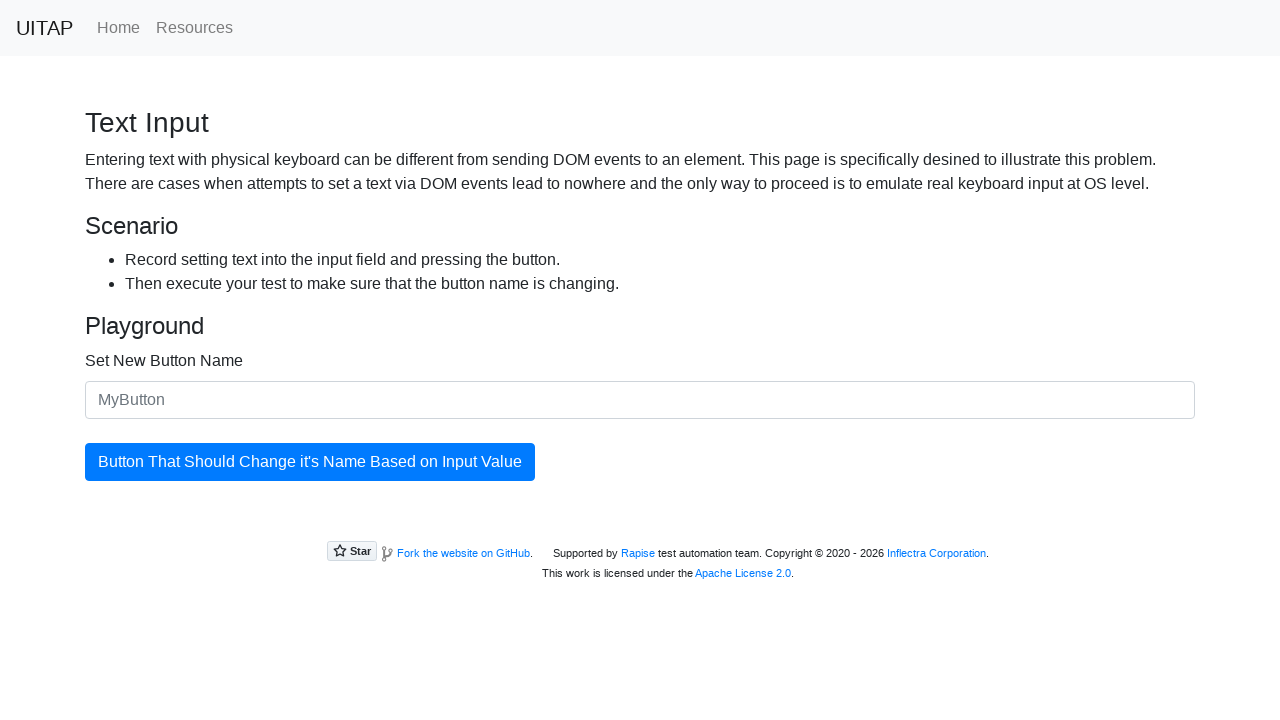

Waited for input field #newButtonName to be ready
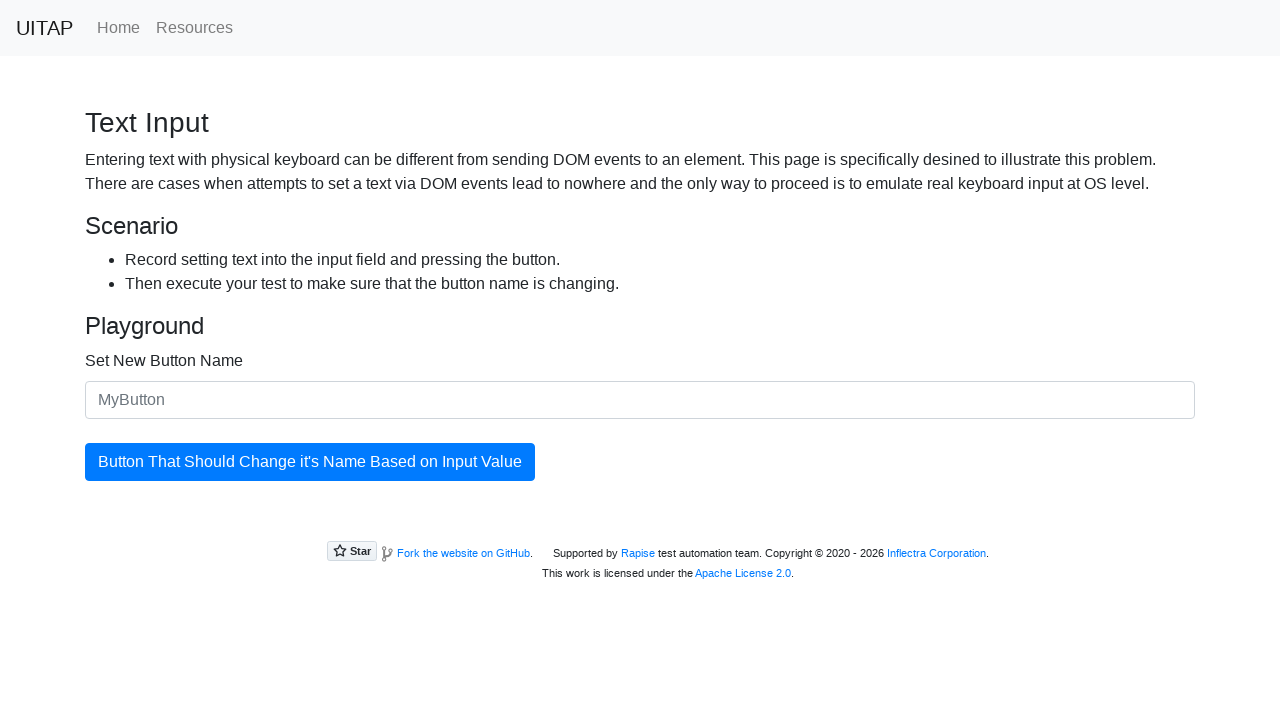

Waited for update button #updatingButton to be ready
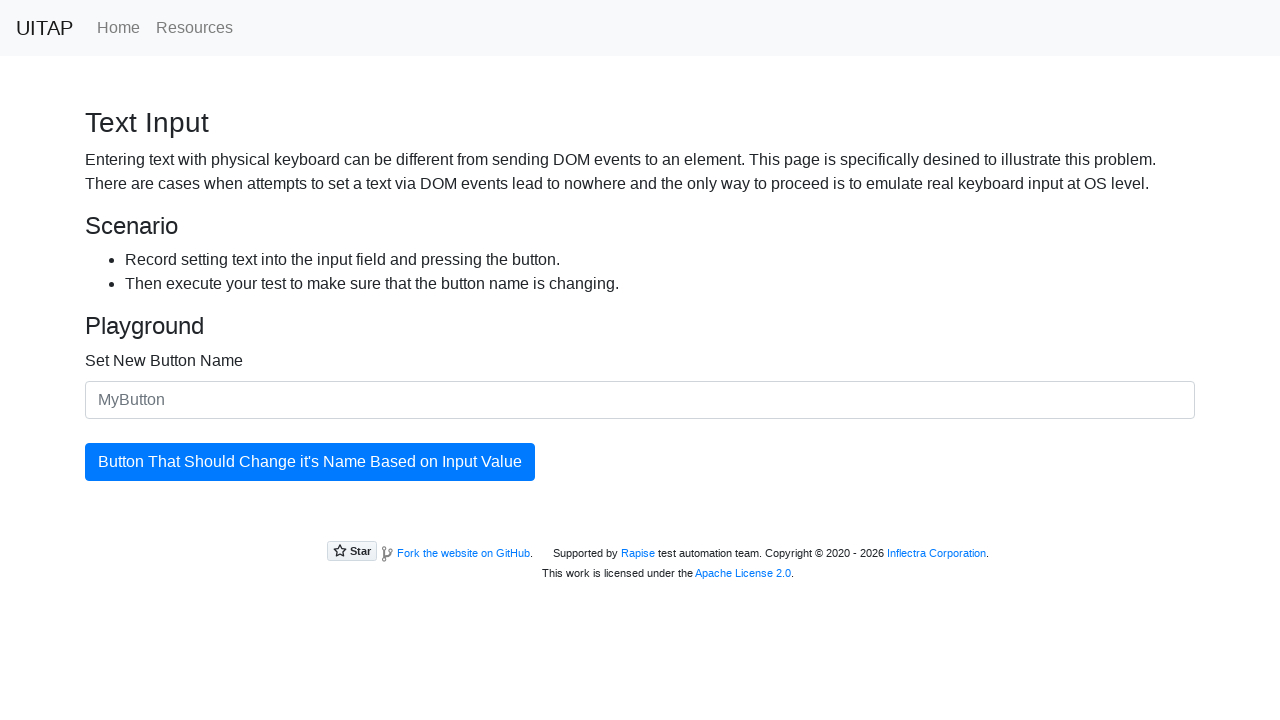

Filled input field with 'Button Change One' on #newButtonName
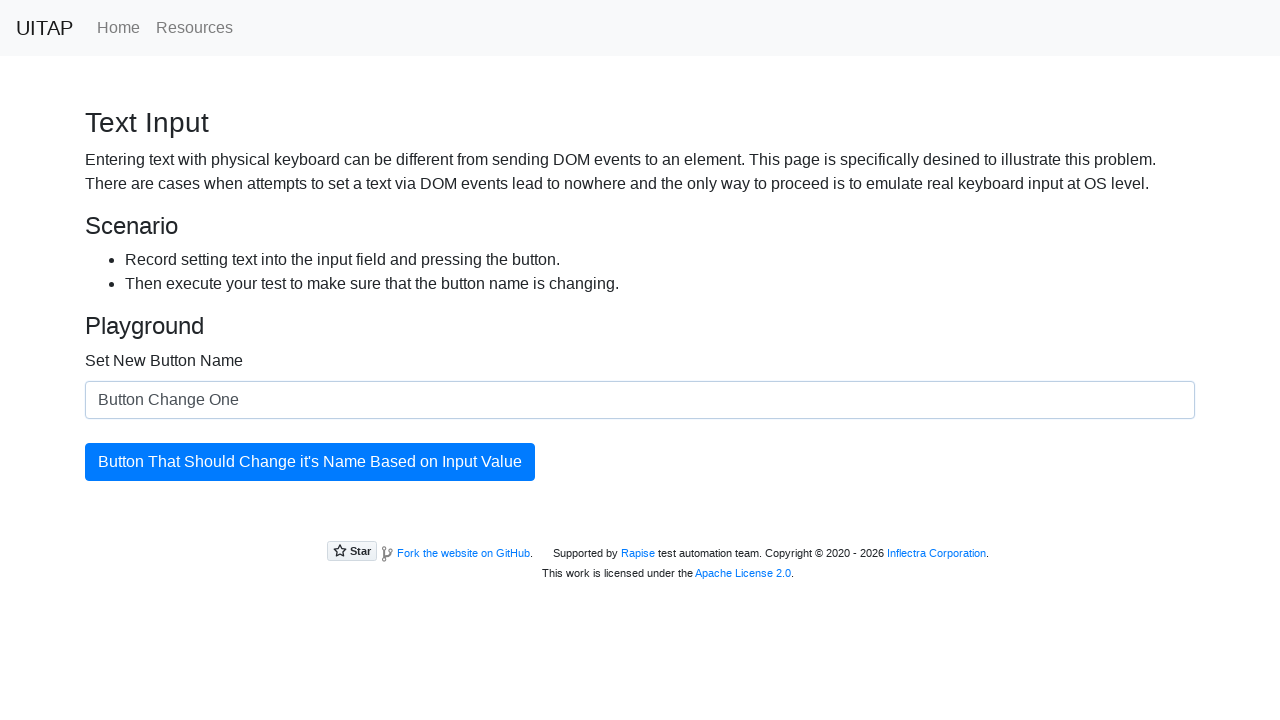

Clicked update button for first change at (310, 462) on #updatingButton
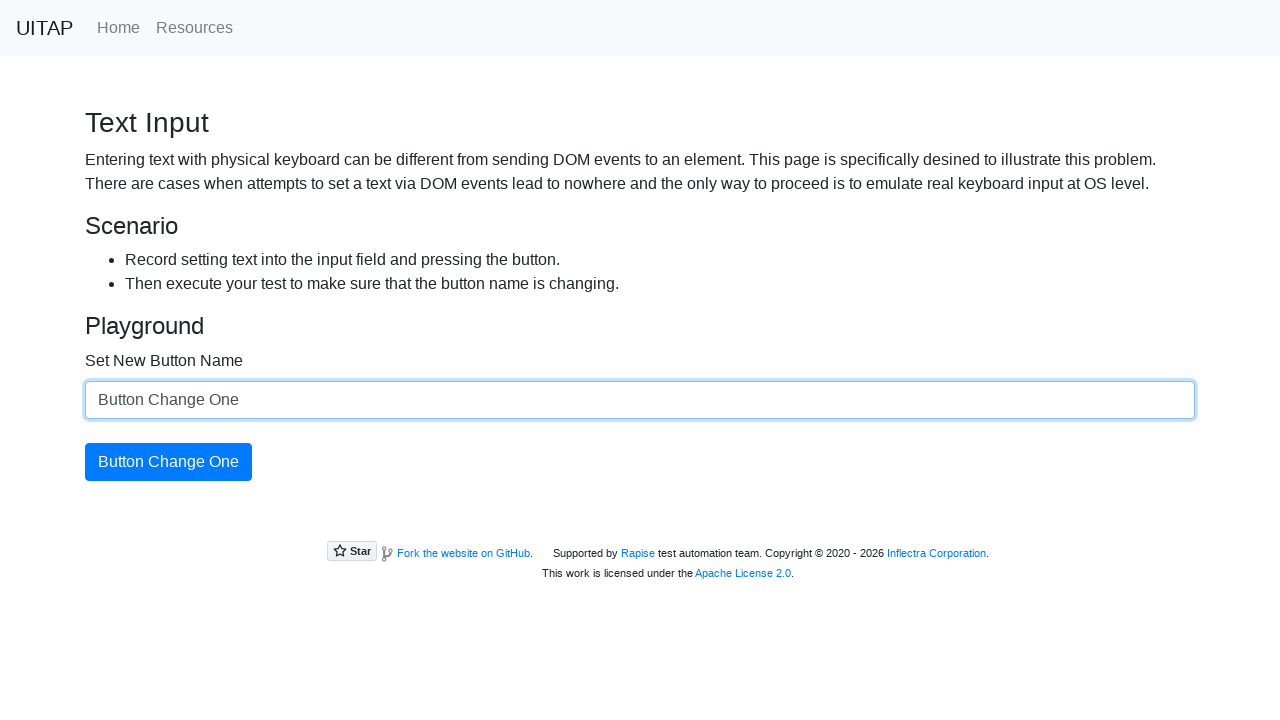

Cleared input field for second update on #newButtonName
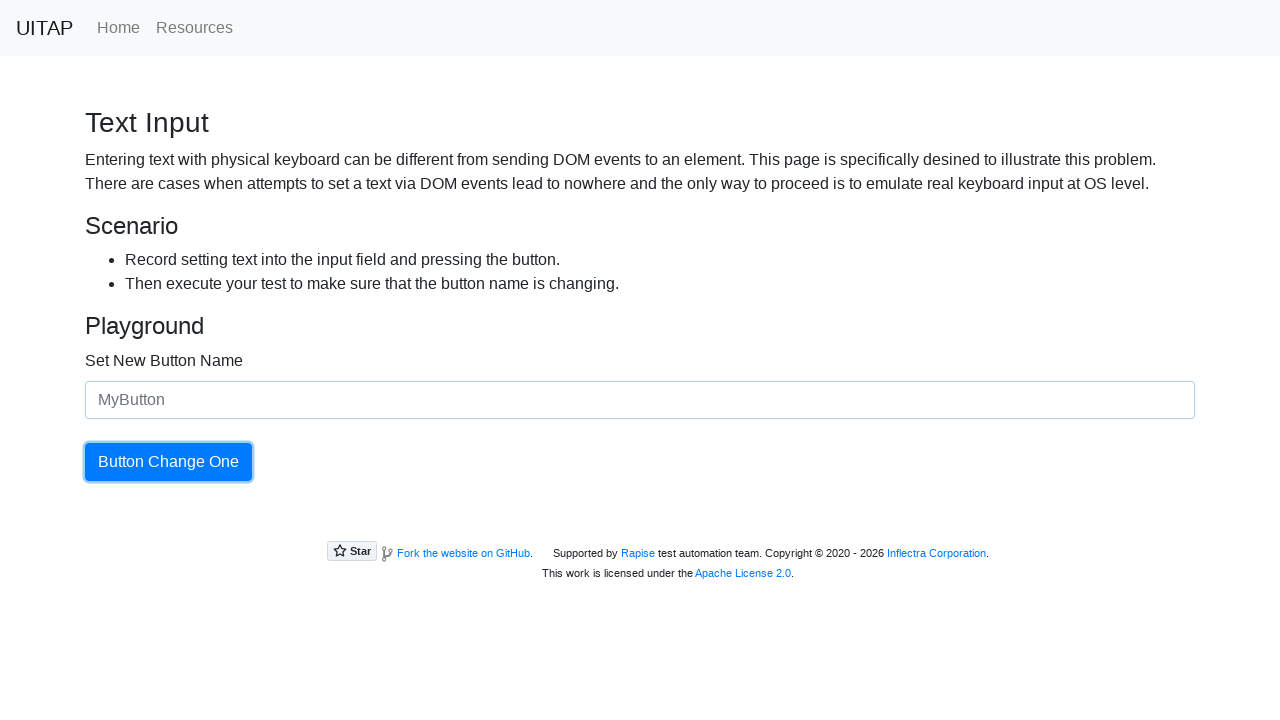

Filled input field with 'Button Change Two' on #newButtonName
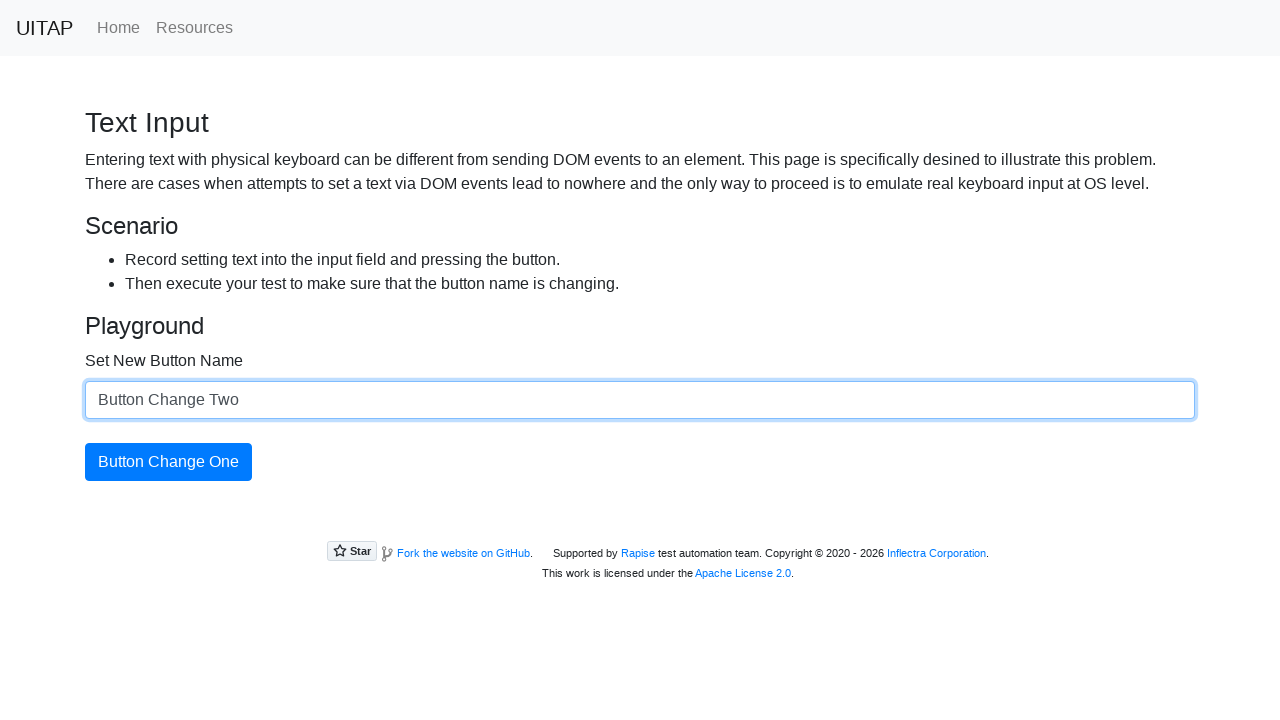

Clicked update button for second change at (168, 462) on #updatingButton
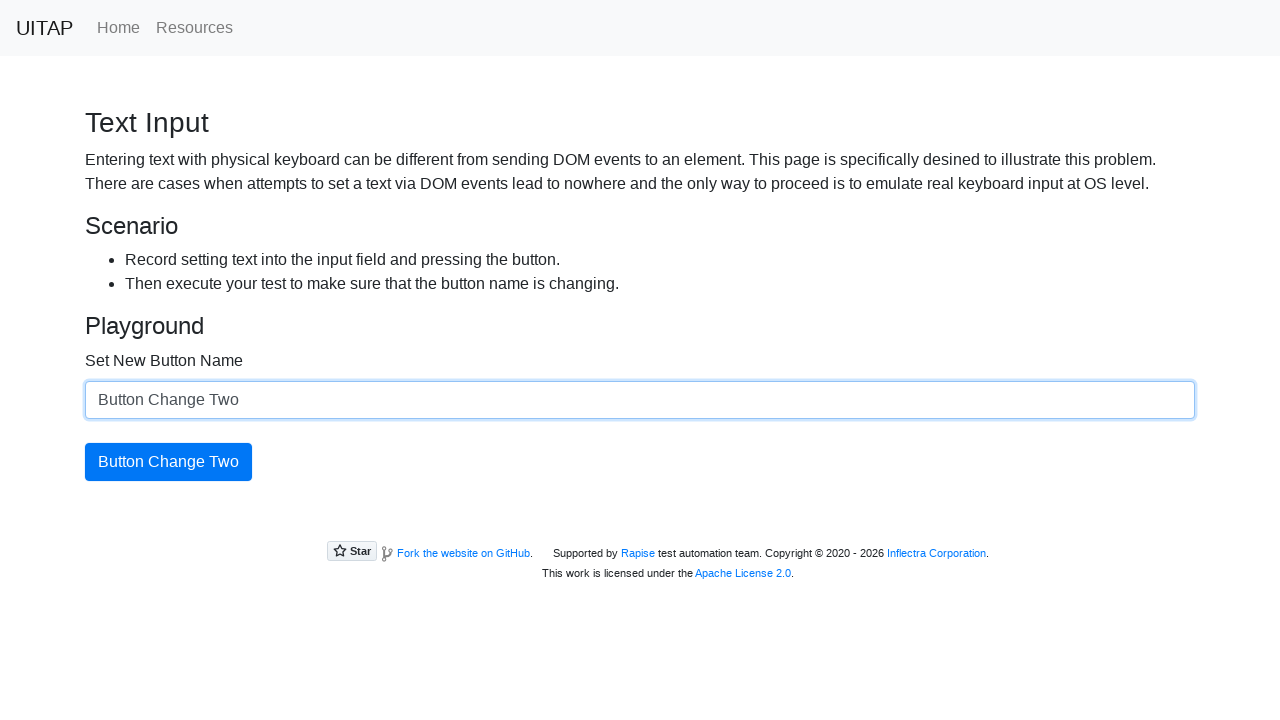

Cleared input field for final update on #newButtonName
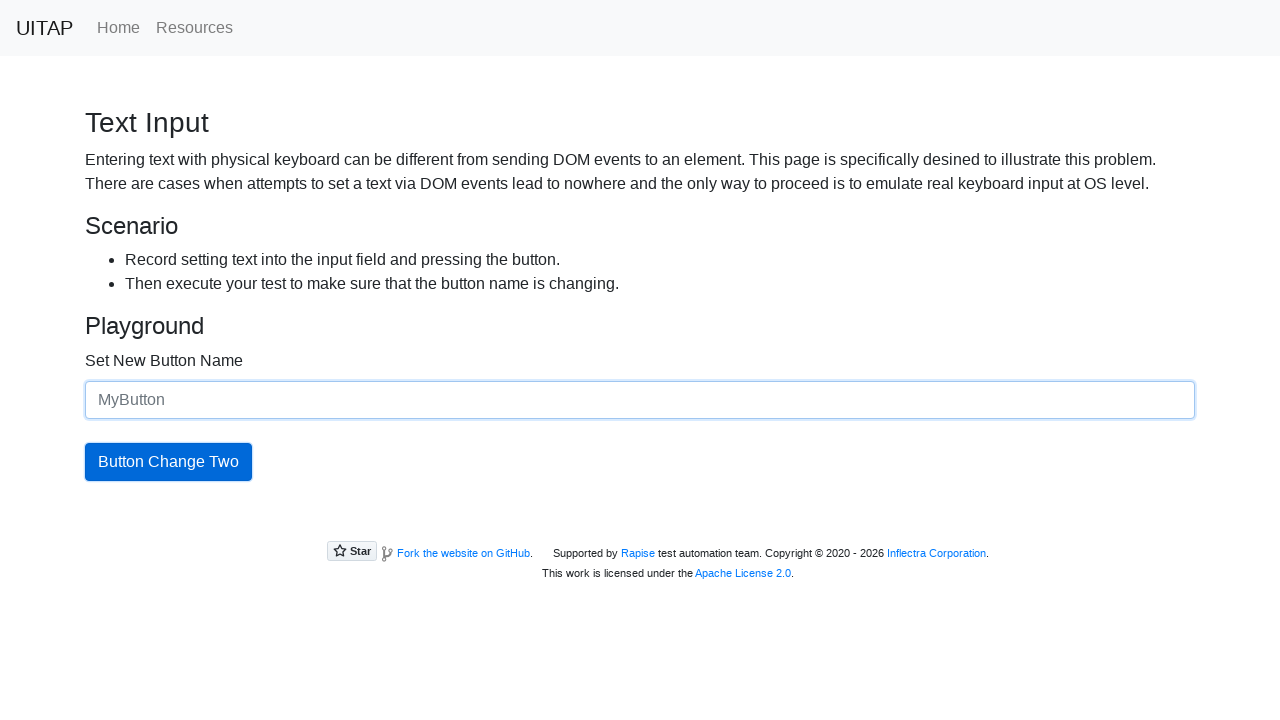

Filled input field with 'Button Change Three' on #newButtonName
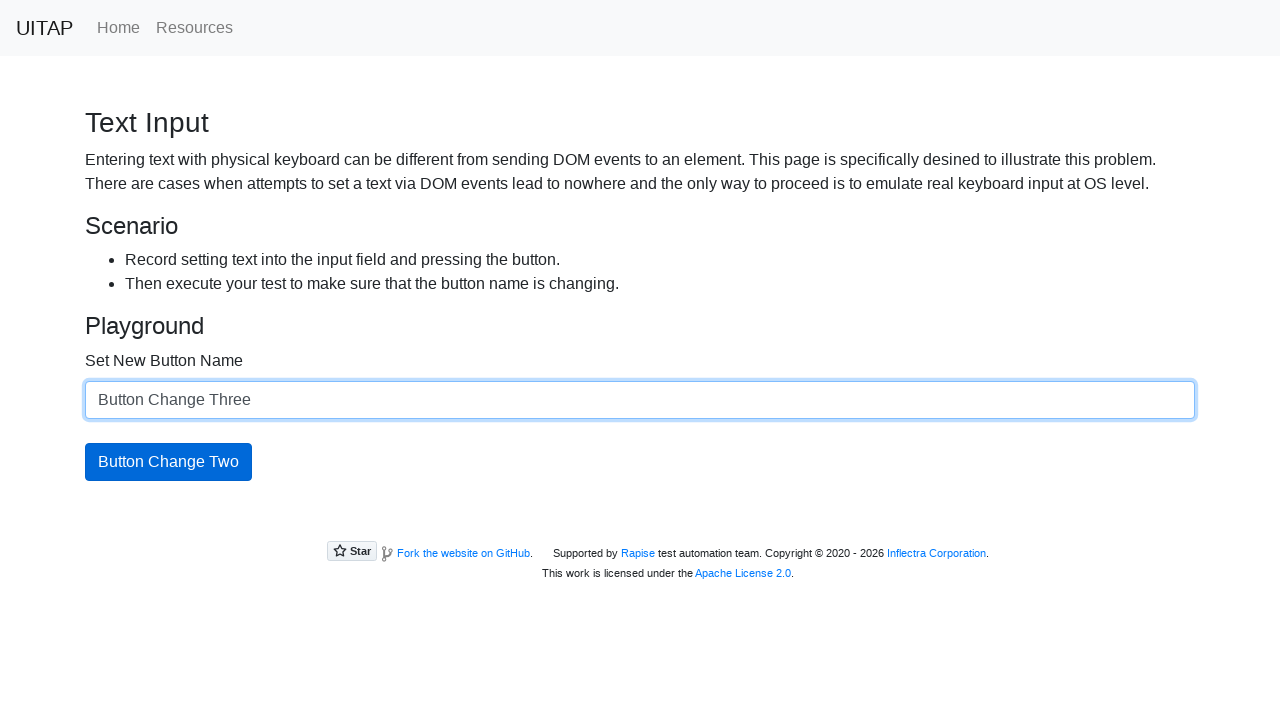

Clicked update button for final change at (168, 462) on #updatingButton
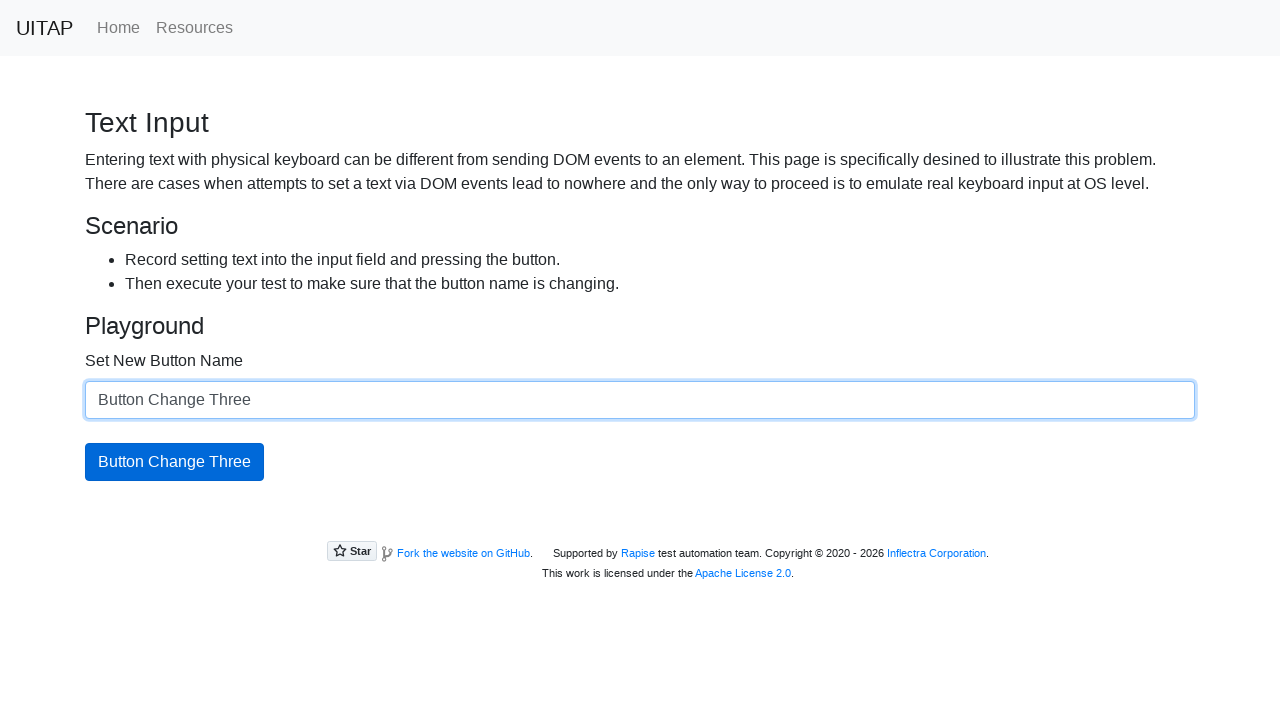

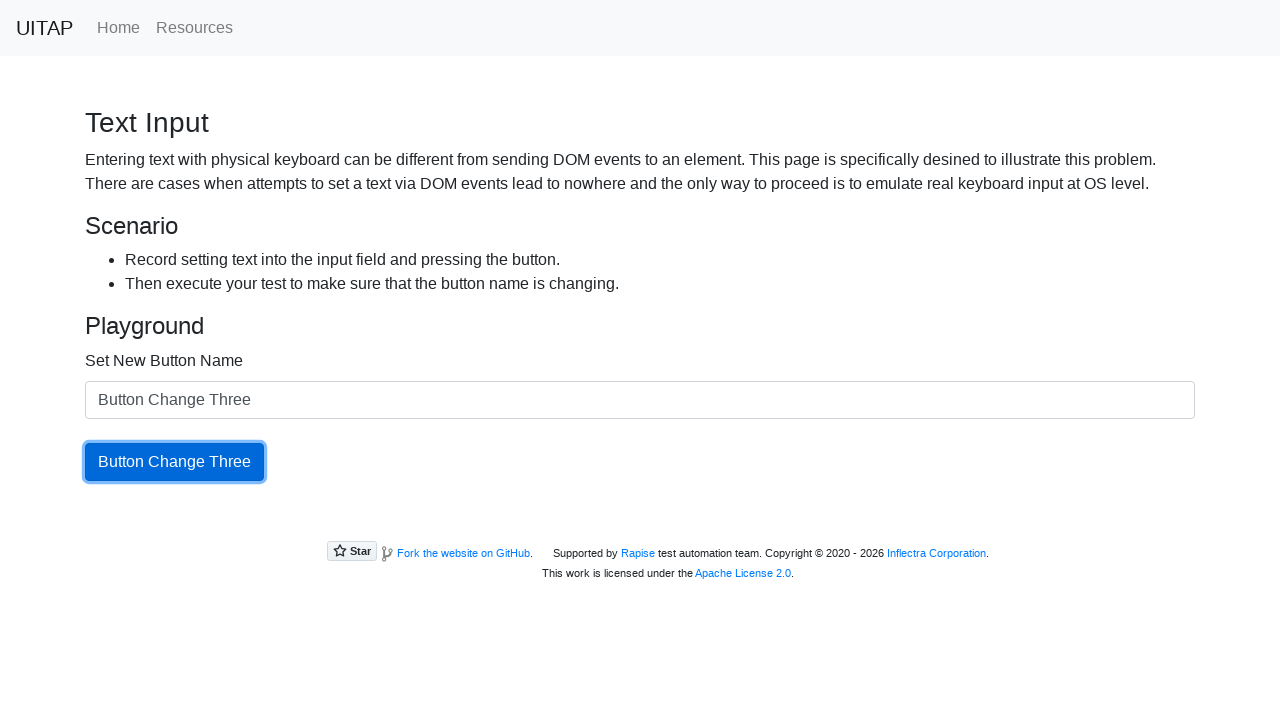